Tests keyboard actions on a form by filling text fields and using keyboard shortcuts to copy and paste text between address fields

Starting URL: https://demoqa.com/text-box

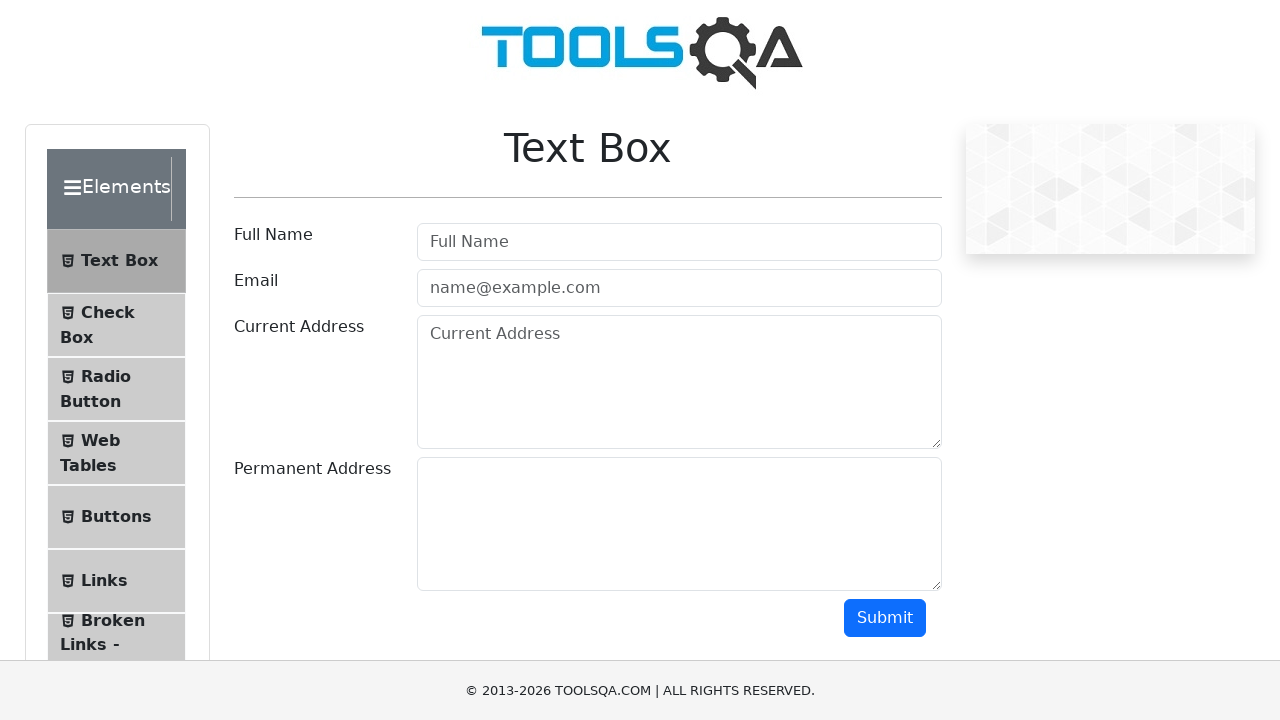

Filled Full Name field with 'Gagandeep Singh' on input#userName
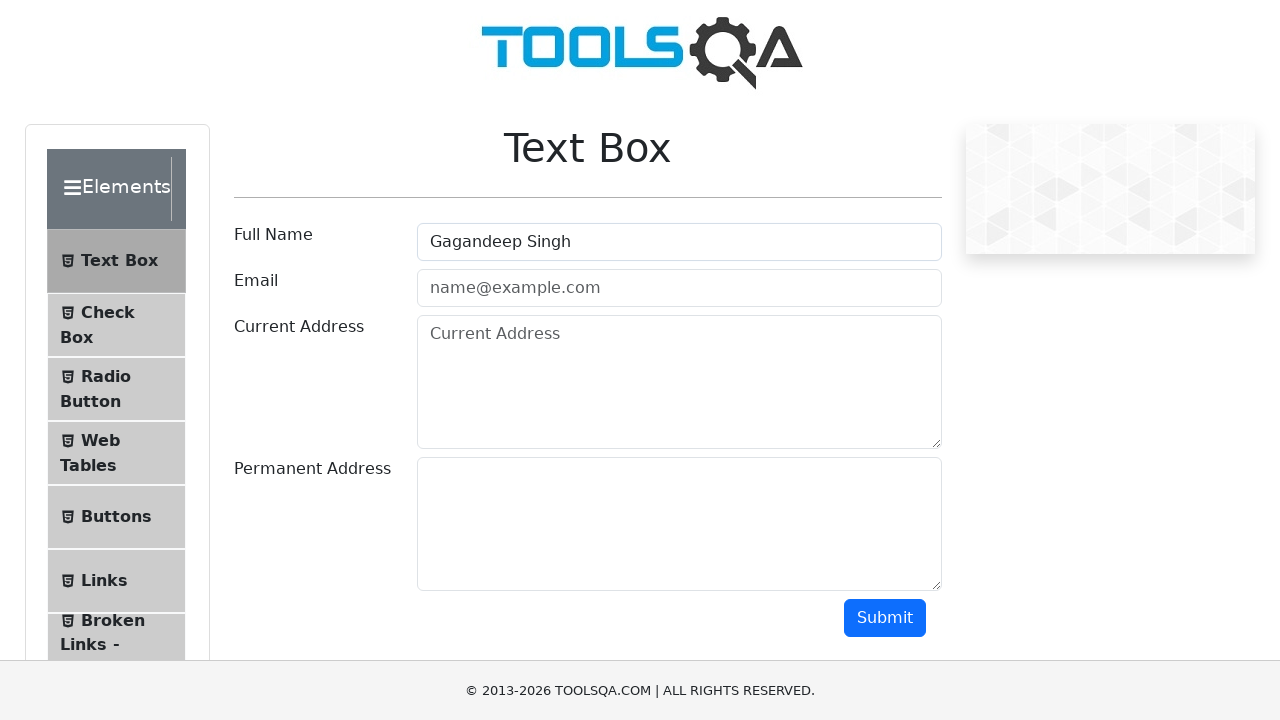

Filled Email field with 'gagan@abc.com' on input#userEmail
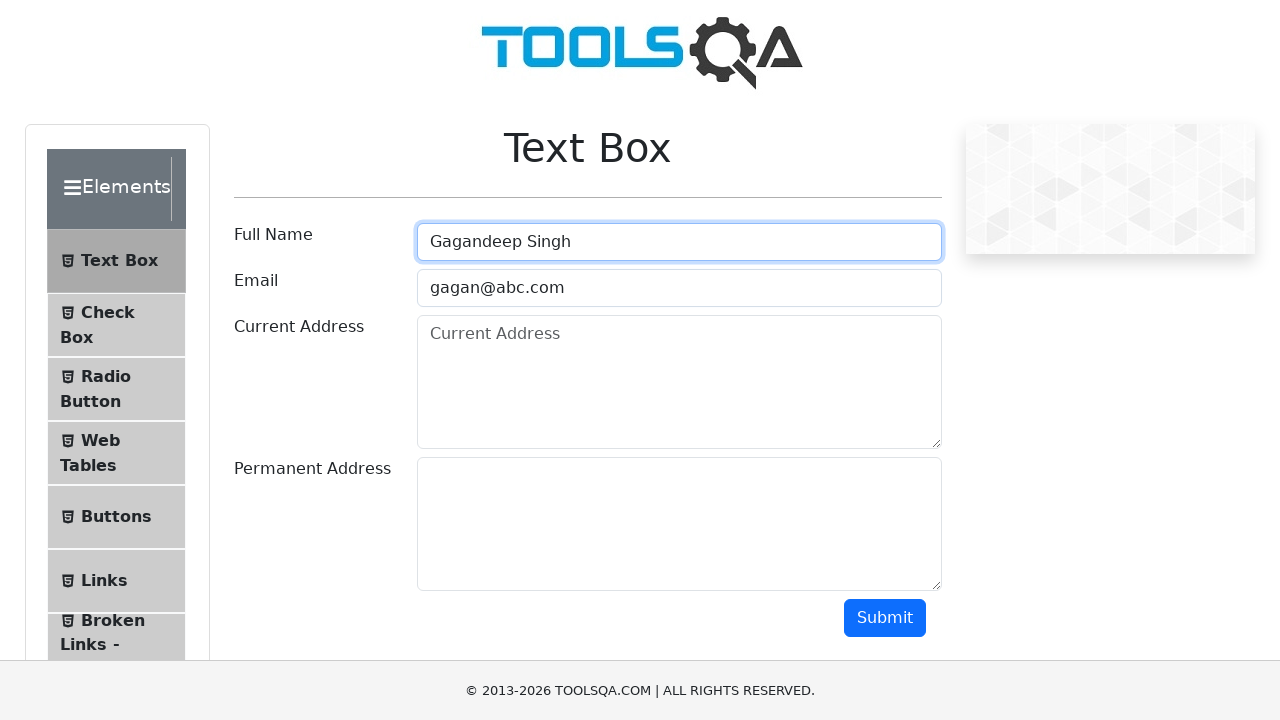

Filled Current Address field with 'H.No. 123, Phase 8b Mohali' on textarea#currentAddress
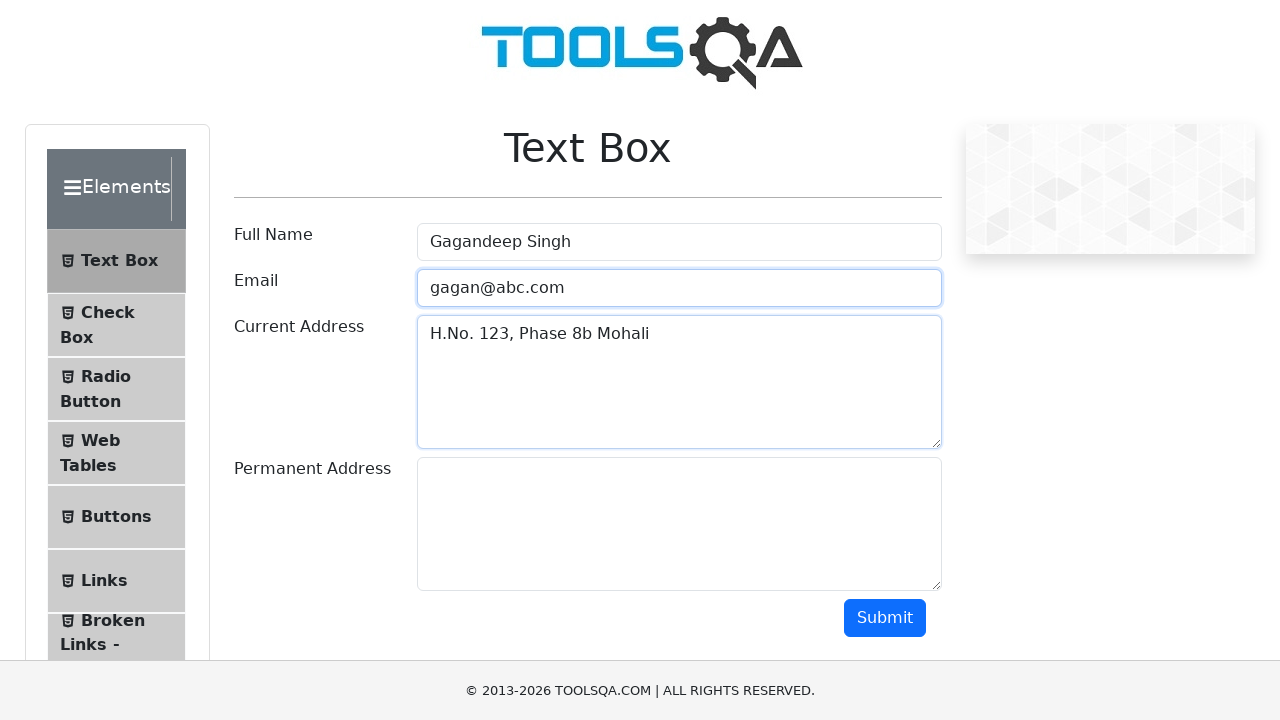

Clicked on Current Address field at (679, 382) on textarea#currentAddress
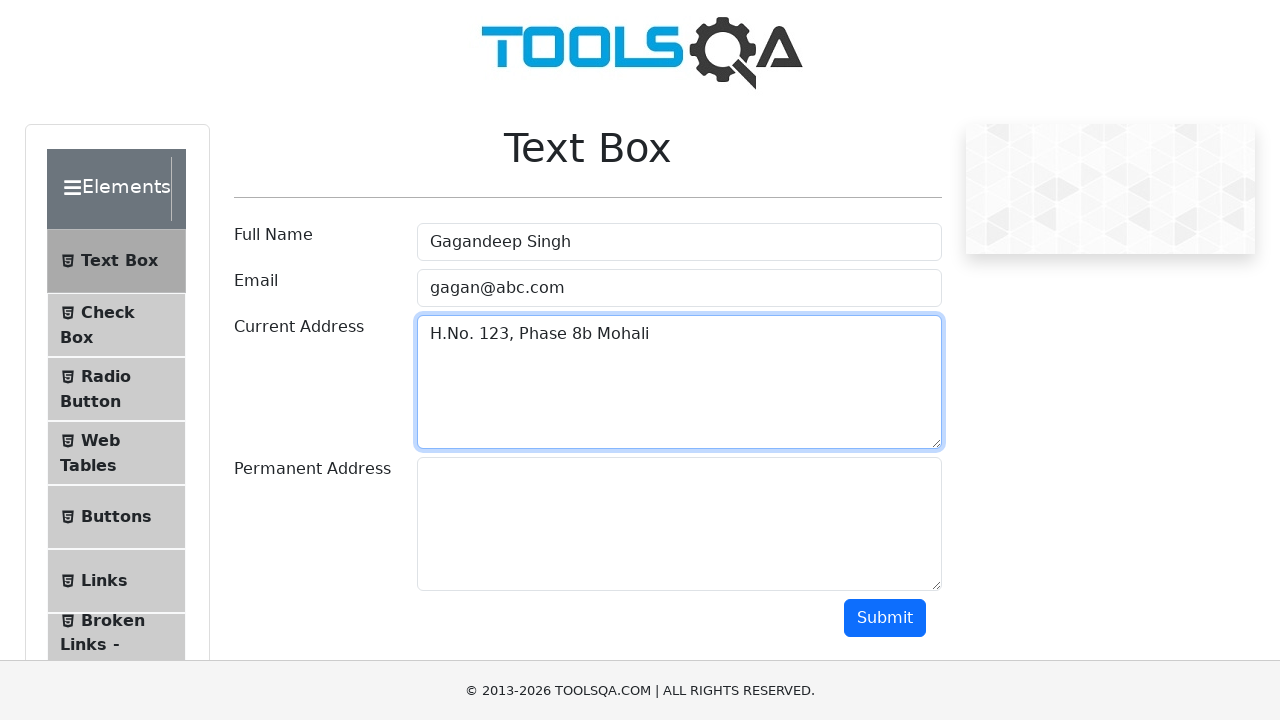

Selected all text in Current Address field using Ctrl+A
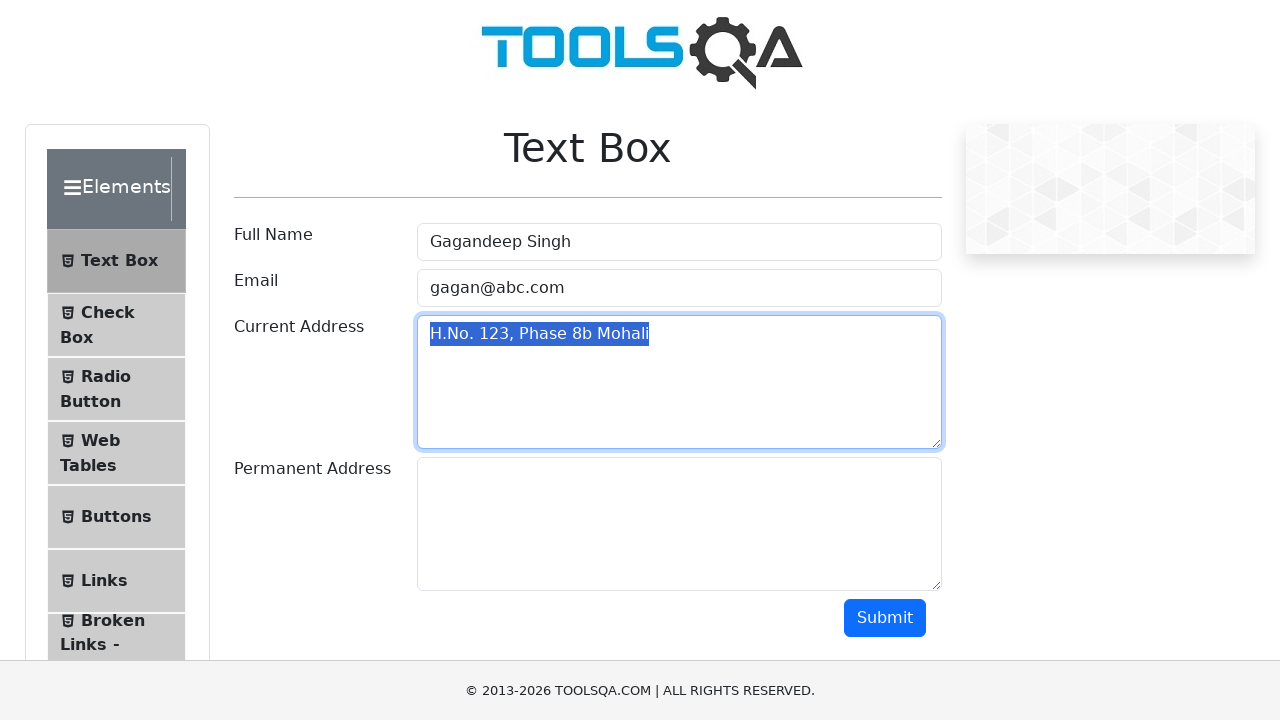

Copied selected text from Current Address field using Ctrl+C
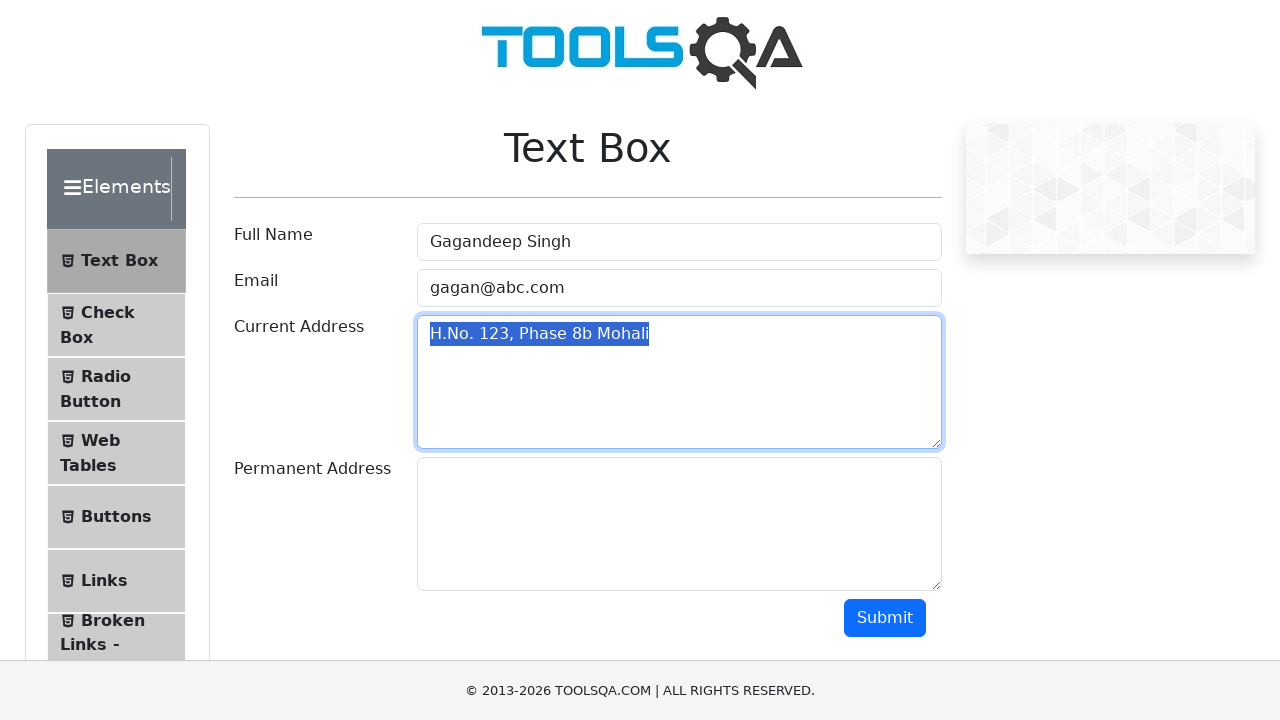

Navigated to Permanent Address field using Tab key
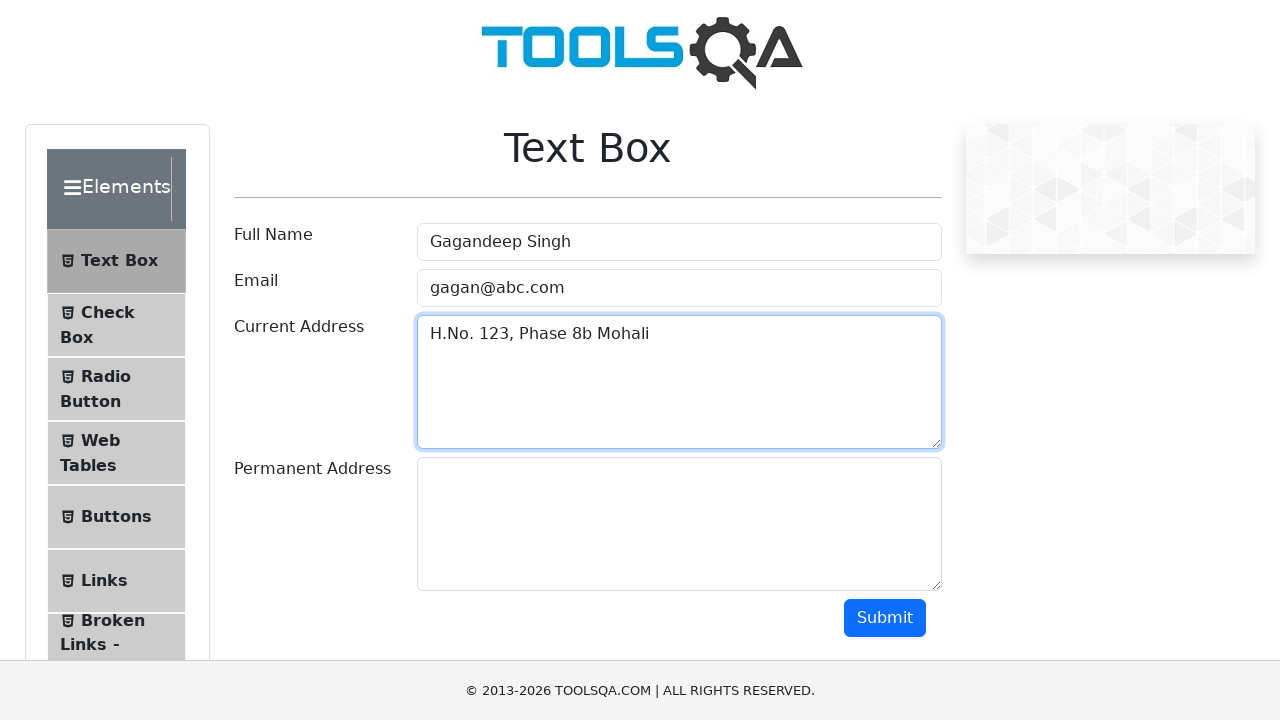

Pasted copied address text into Permanent Address field using Ctrl+V
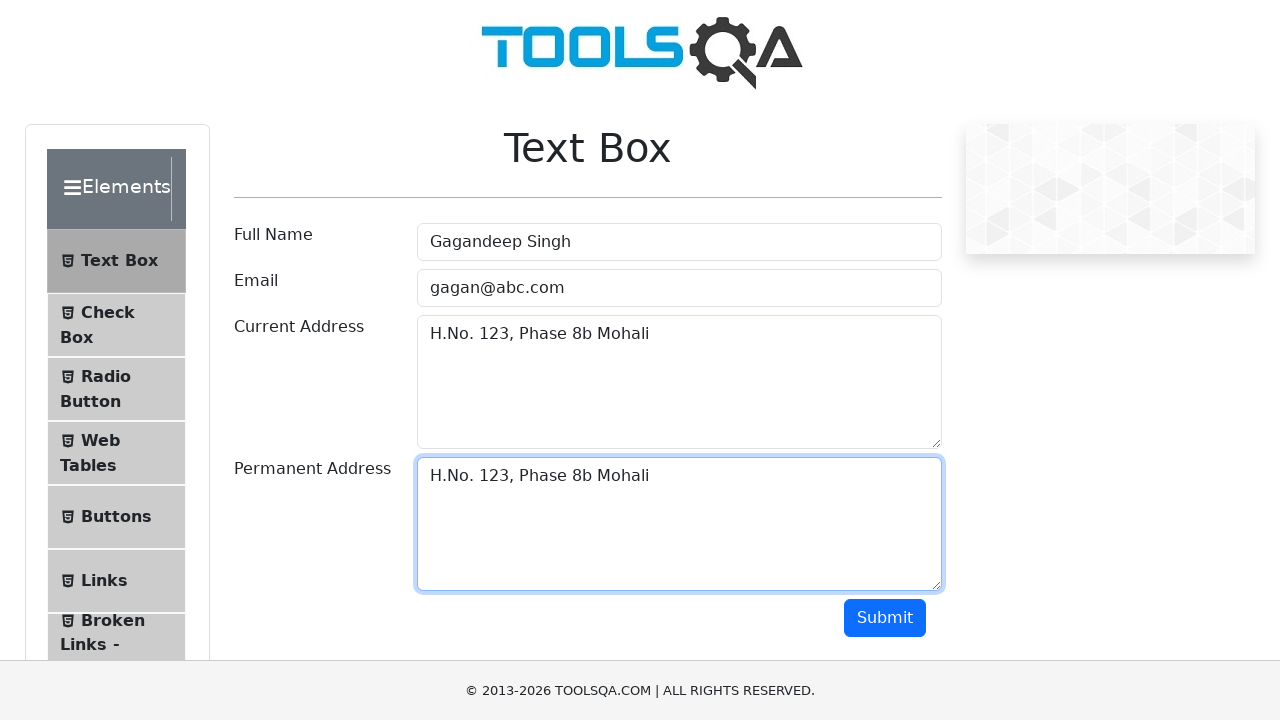

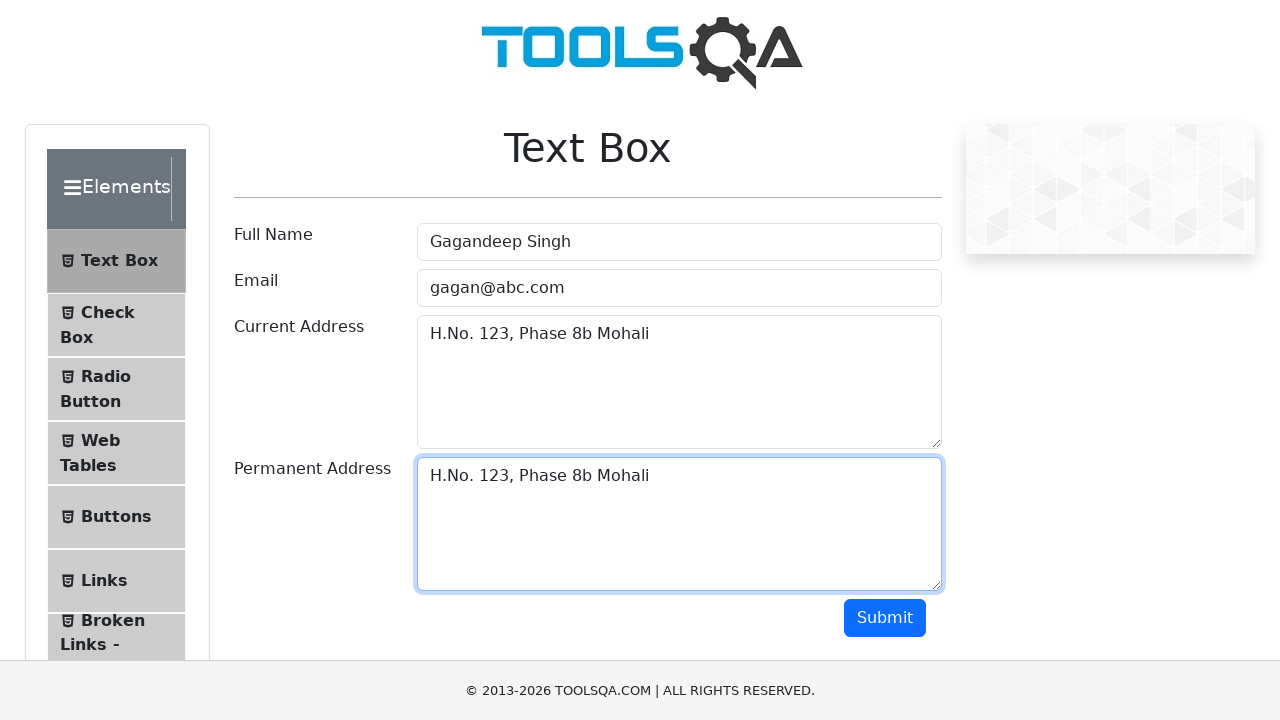